Tests multi-window handling by opening a new window, navigating to a different page, extracting a course name, switching back to the parent window, and entering the extracted text into a form field.

Starting URL: https://rahulshettyacademy.com/angularpractice/

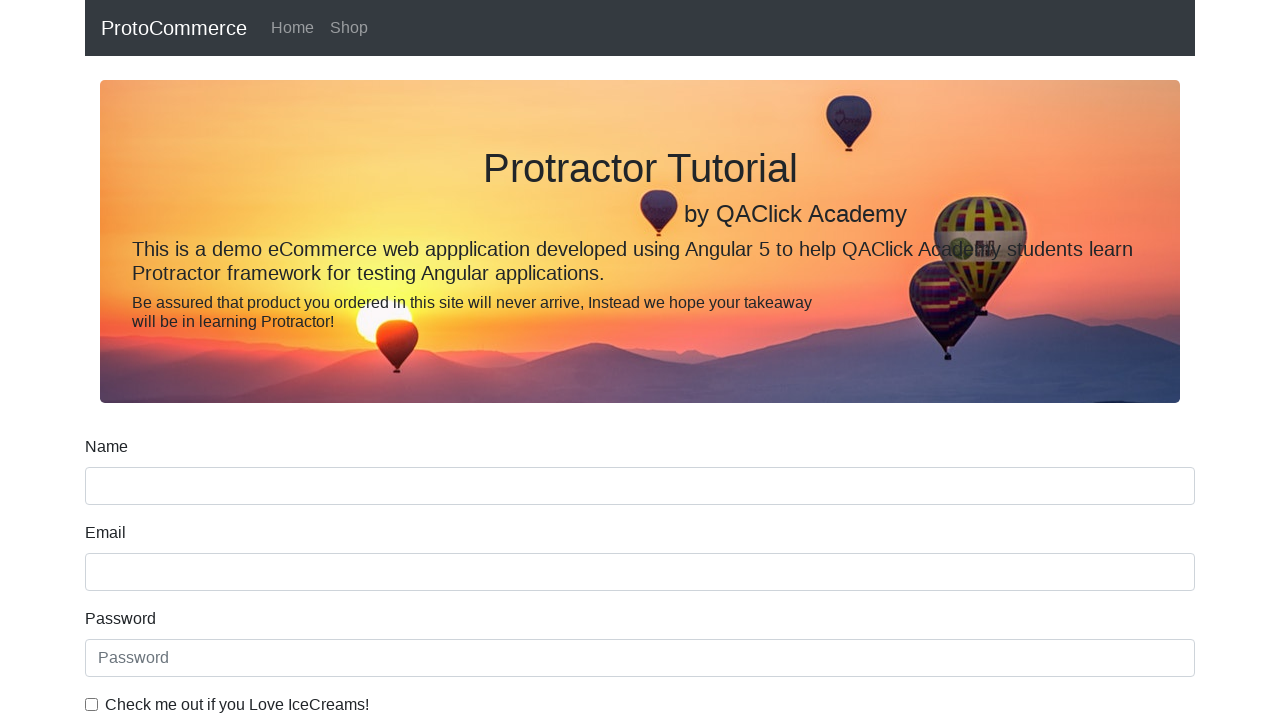

Opened a new window/tab
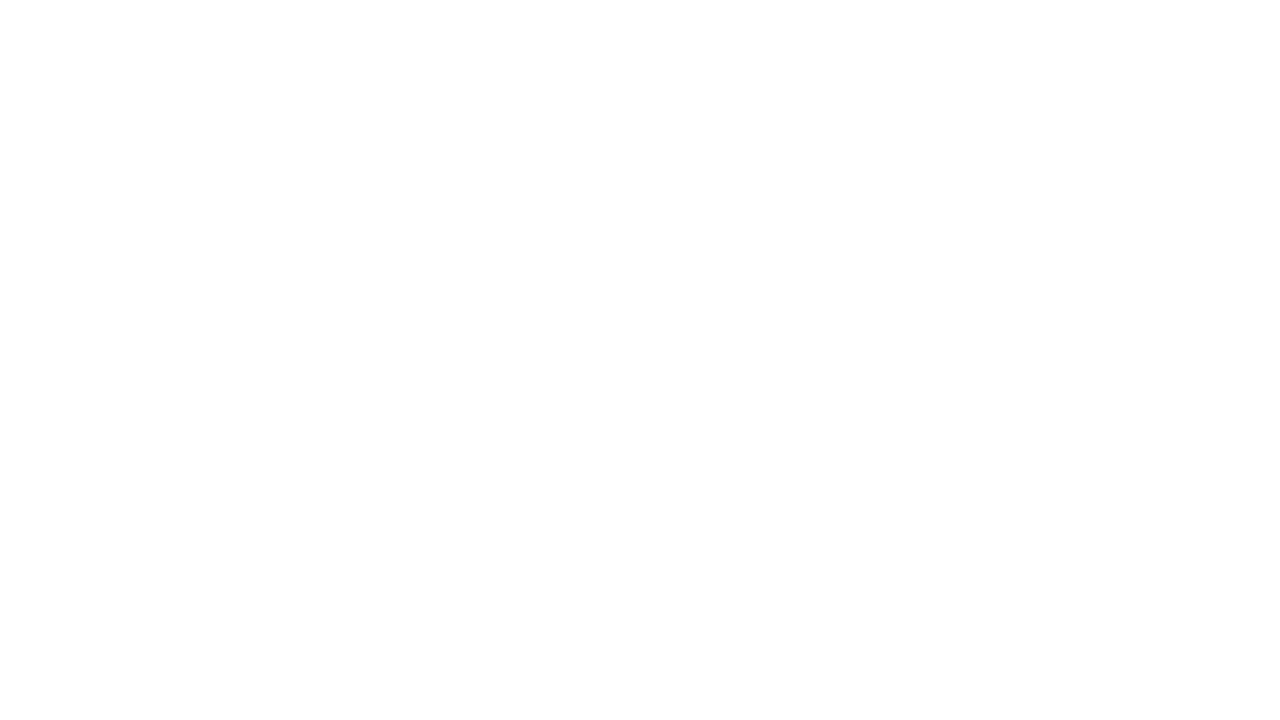

Navigated new window to https://rahulshettyacademy.com/
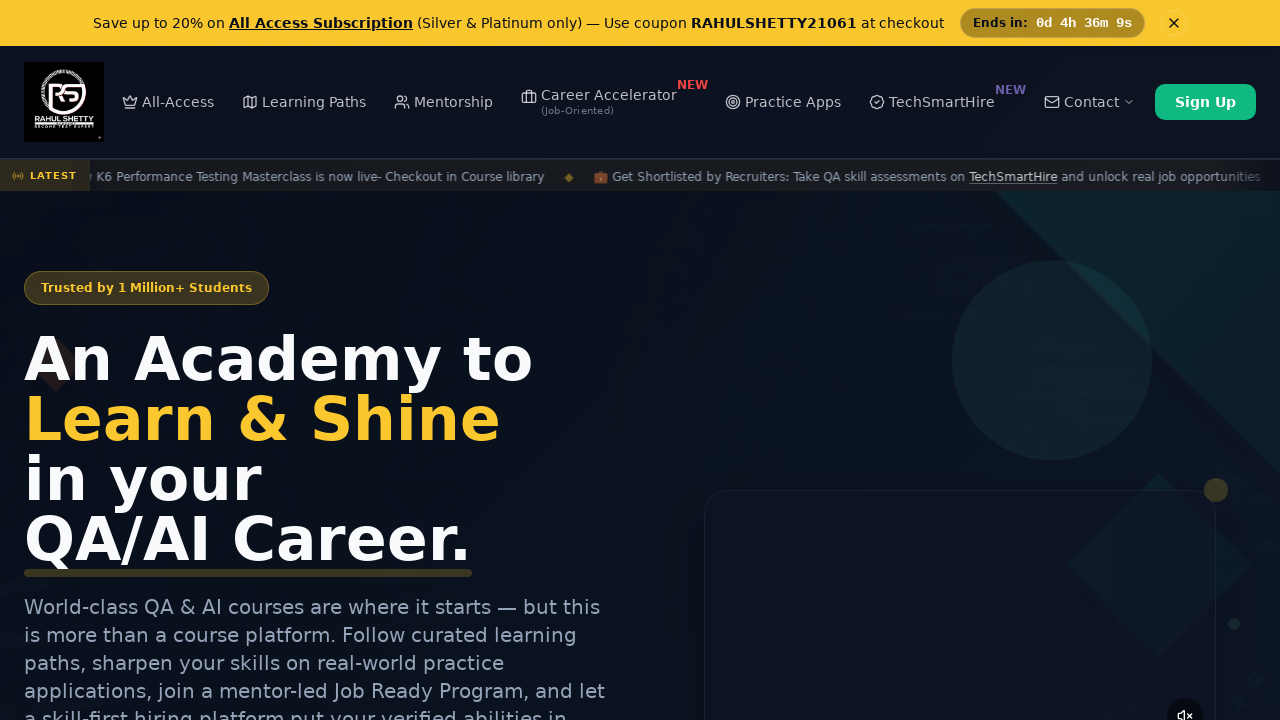

Located all course links in new window
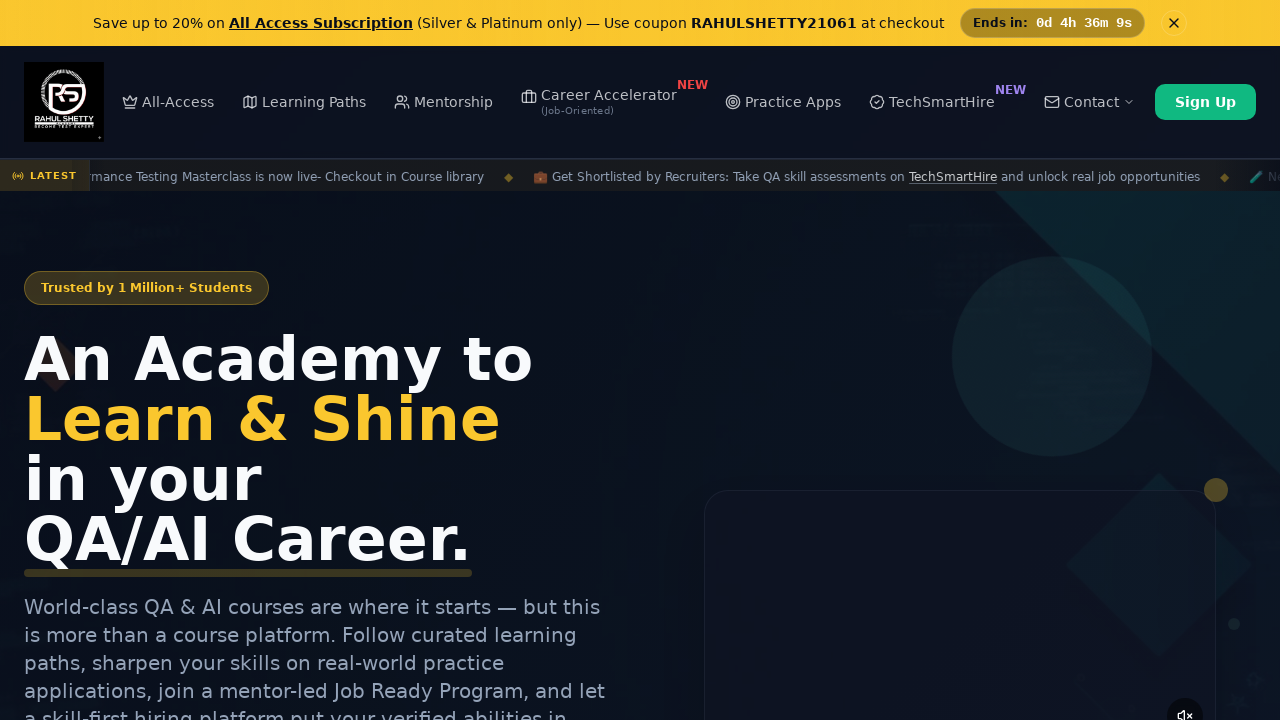

Extracted course name: Playwright Testing
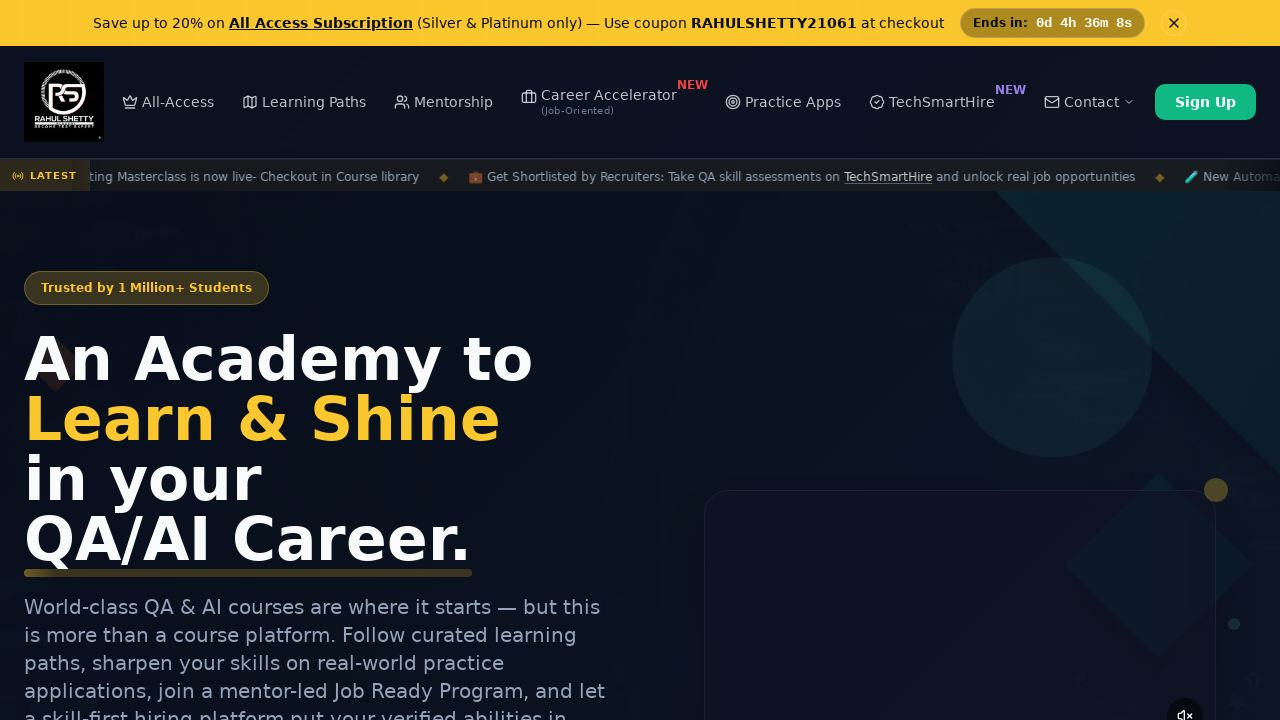

Switched back to parent window
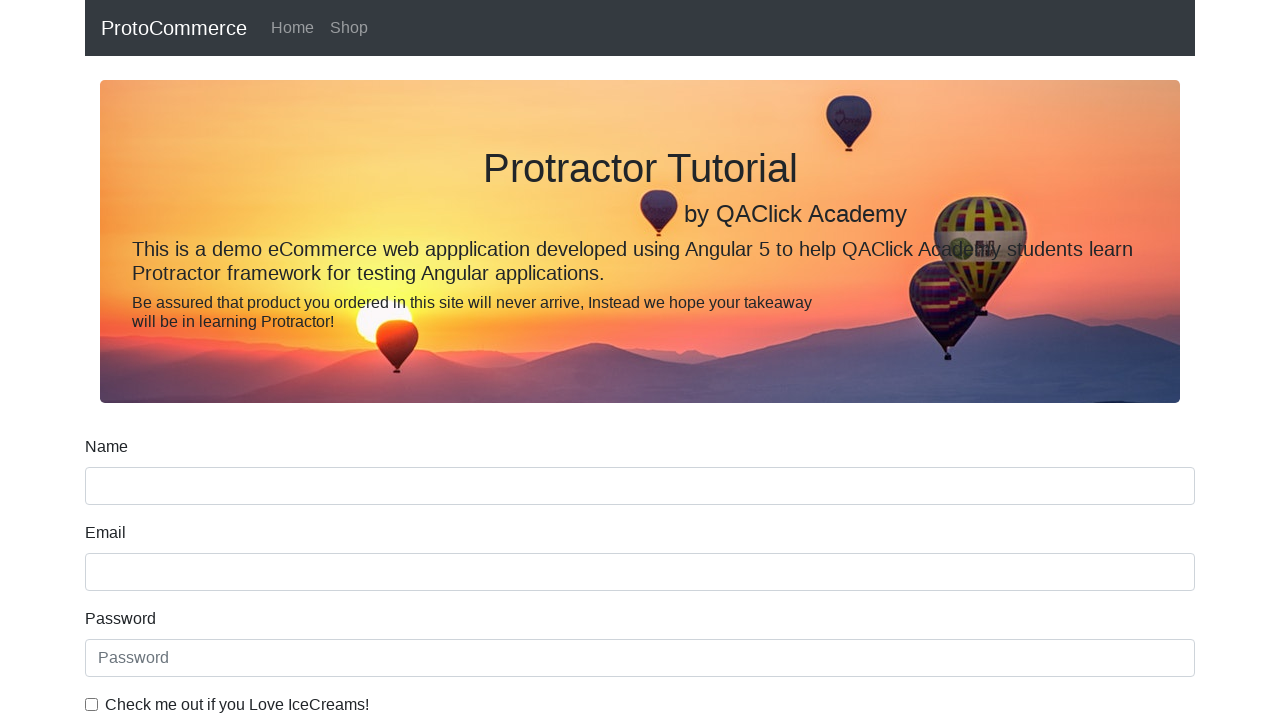

Filled name field with extracted course name: Playwright Testing on input[name='name']
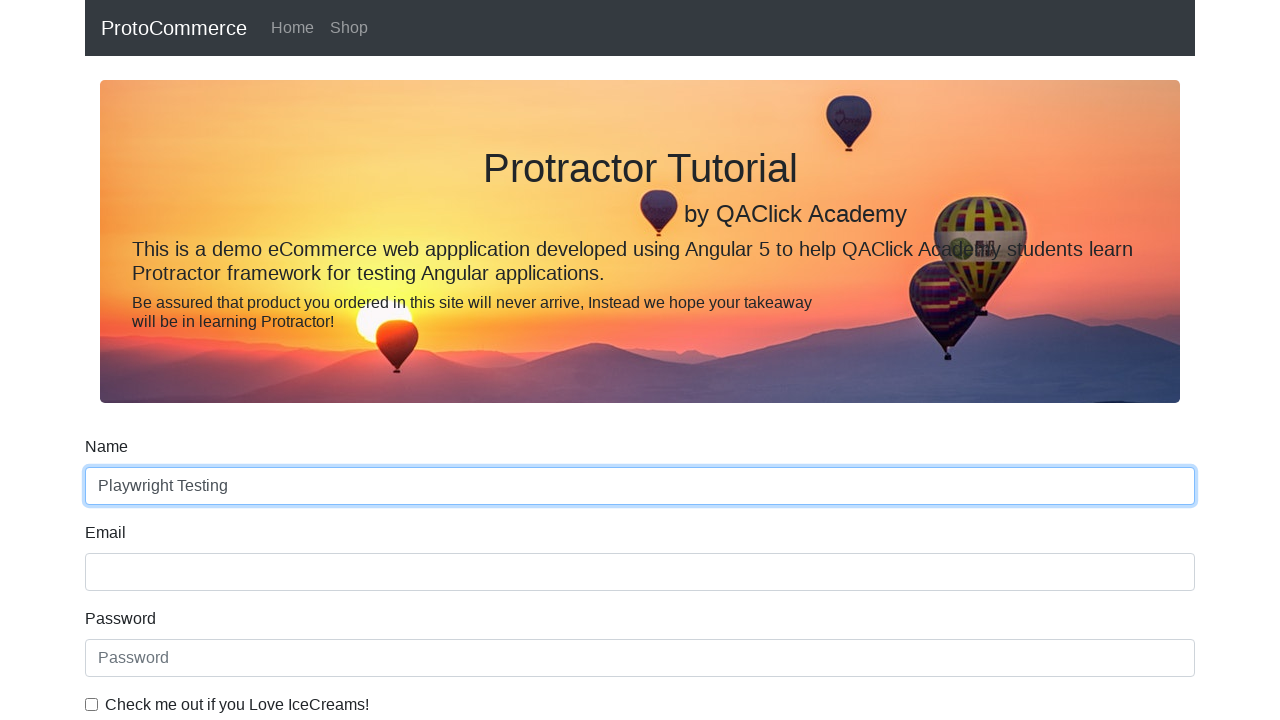

Waited 500ms for form field to process input
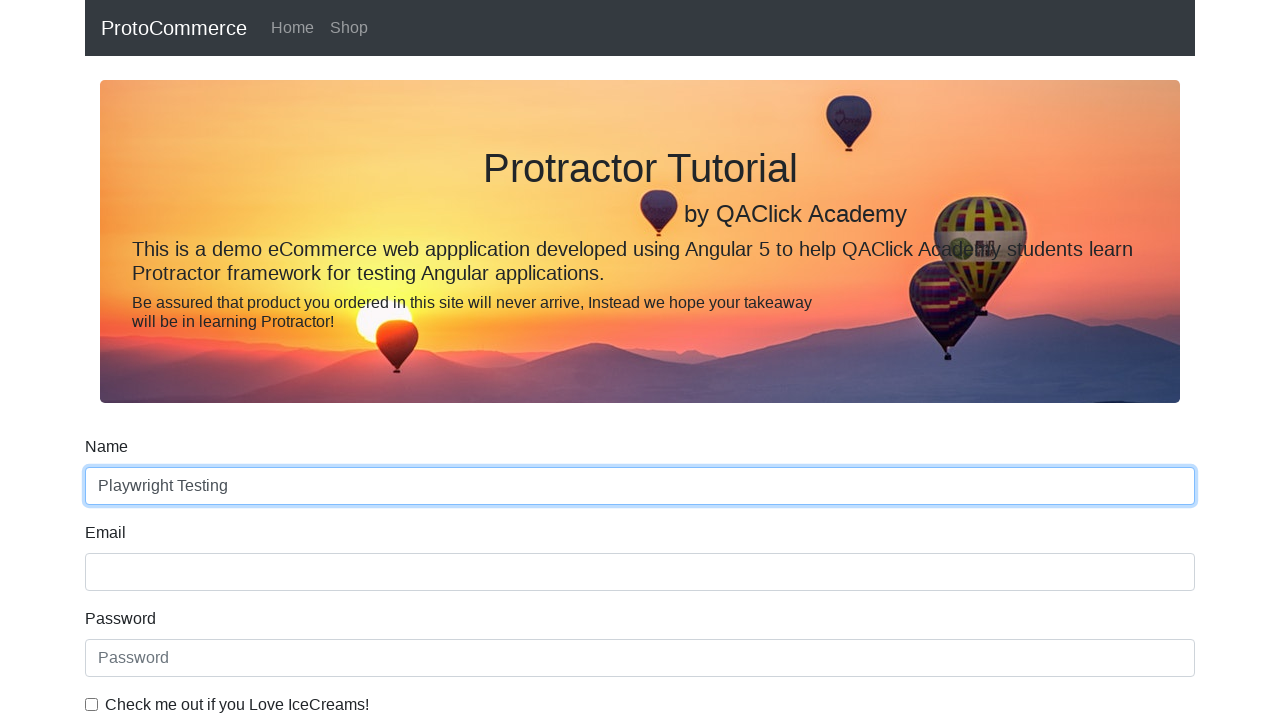

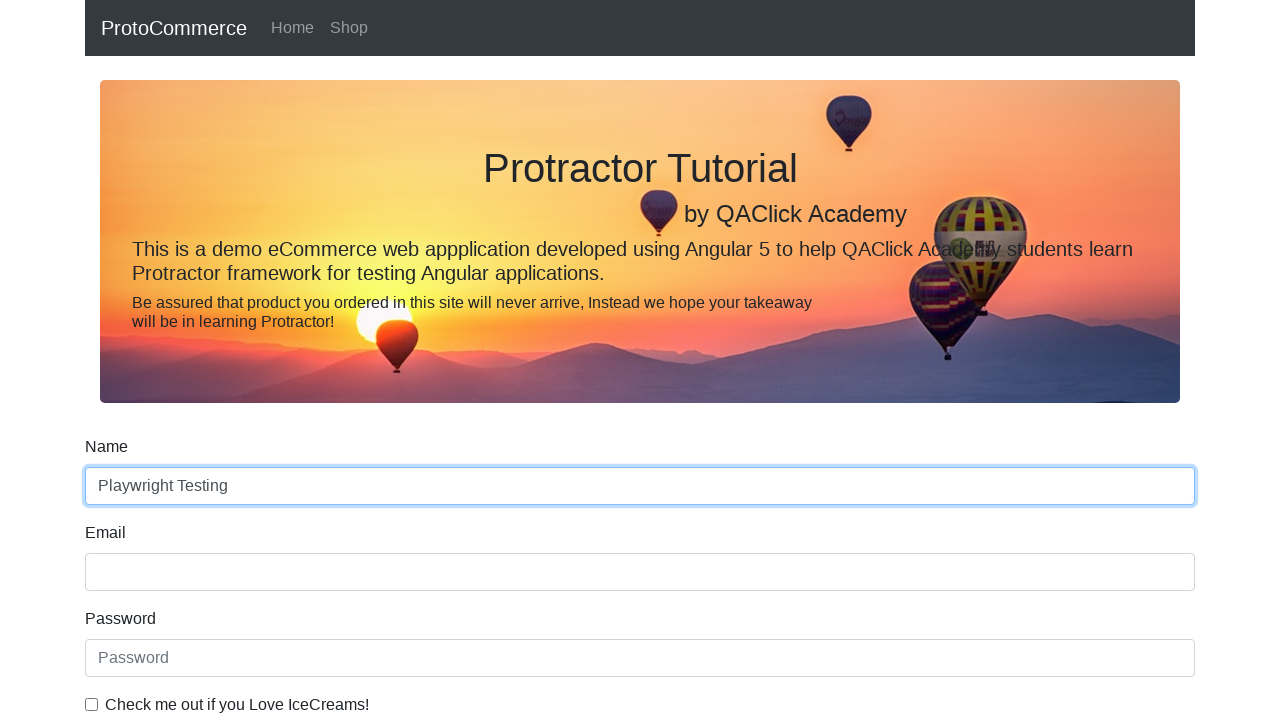